Tests selecting "JavaScript API" from the TestCafe interface dropdown

Starting URL: https://devexpress.github.io/testcafe/example/

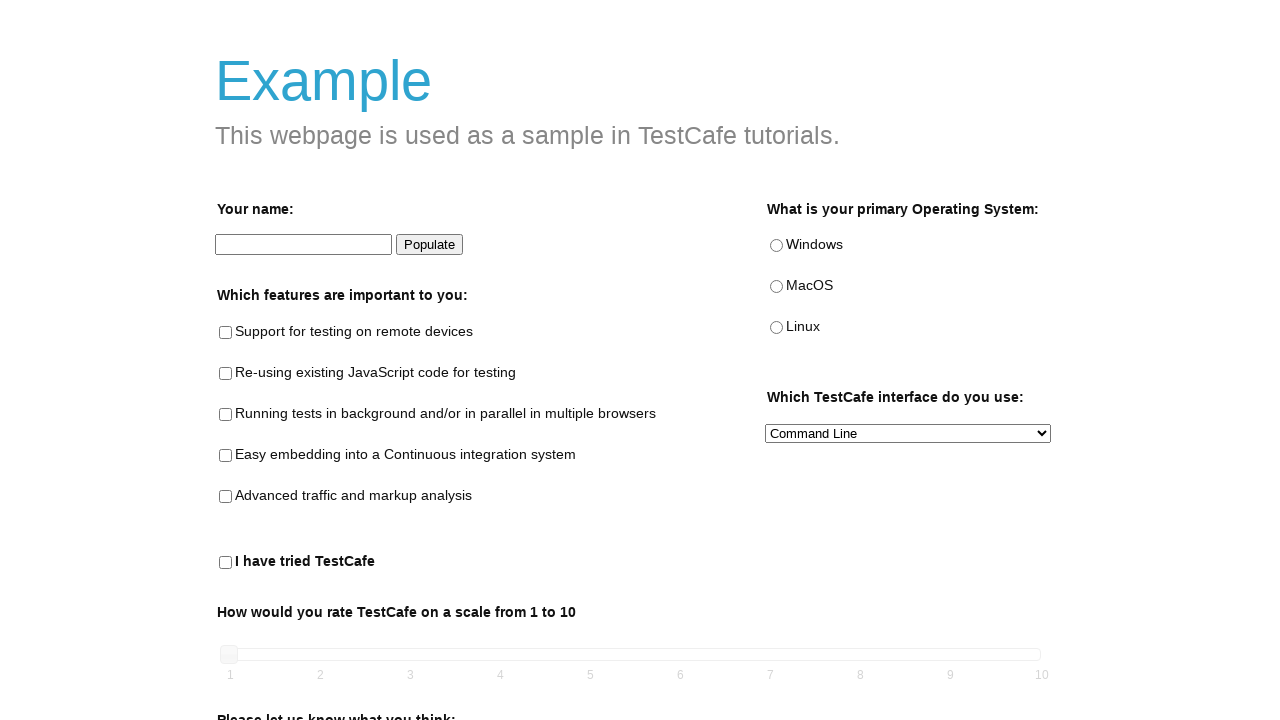

Page loaded and Example heading is visible
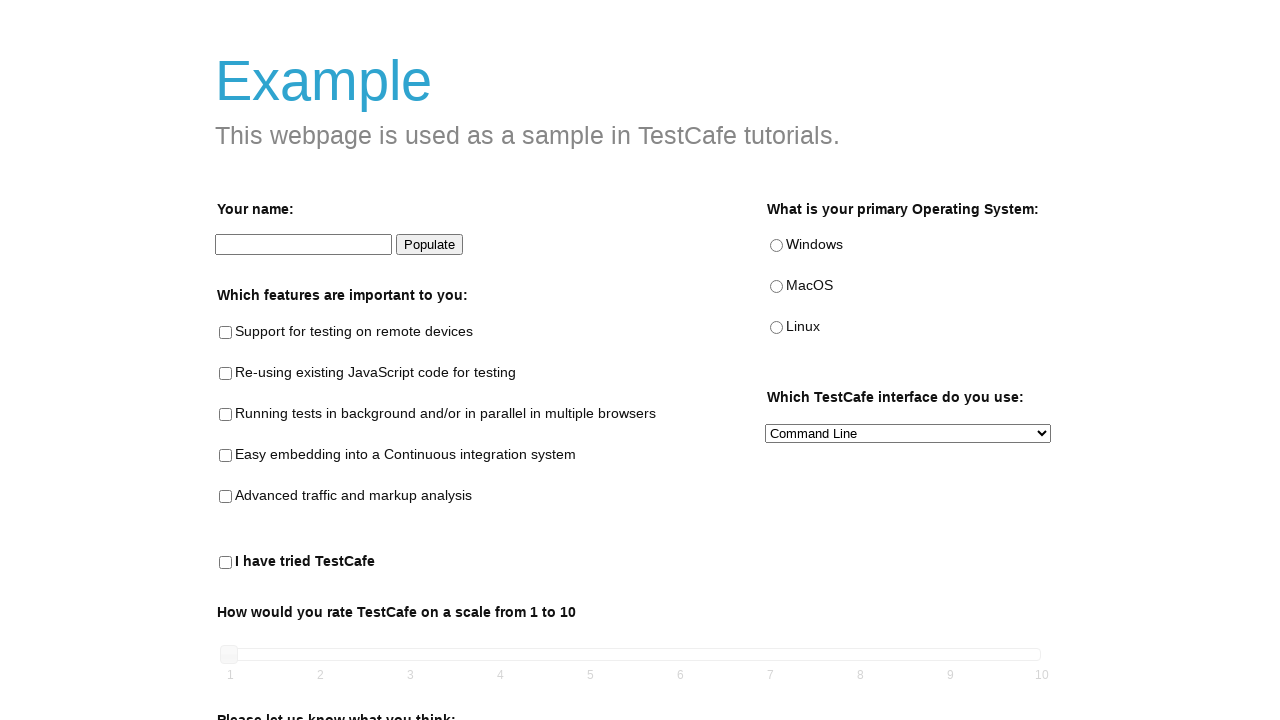

Selected 'JavaScript API' from the TestCafe interface dropdown on internal:testid=[data-testid="preferred-interface-select"s]
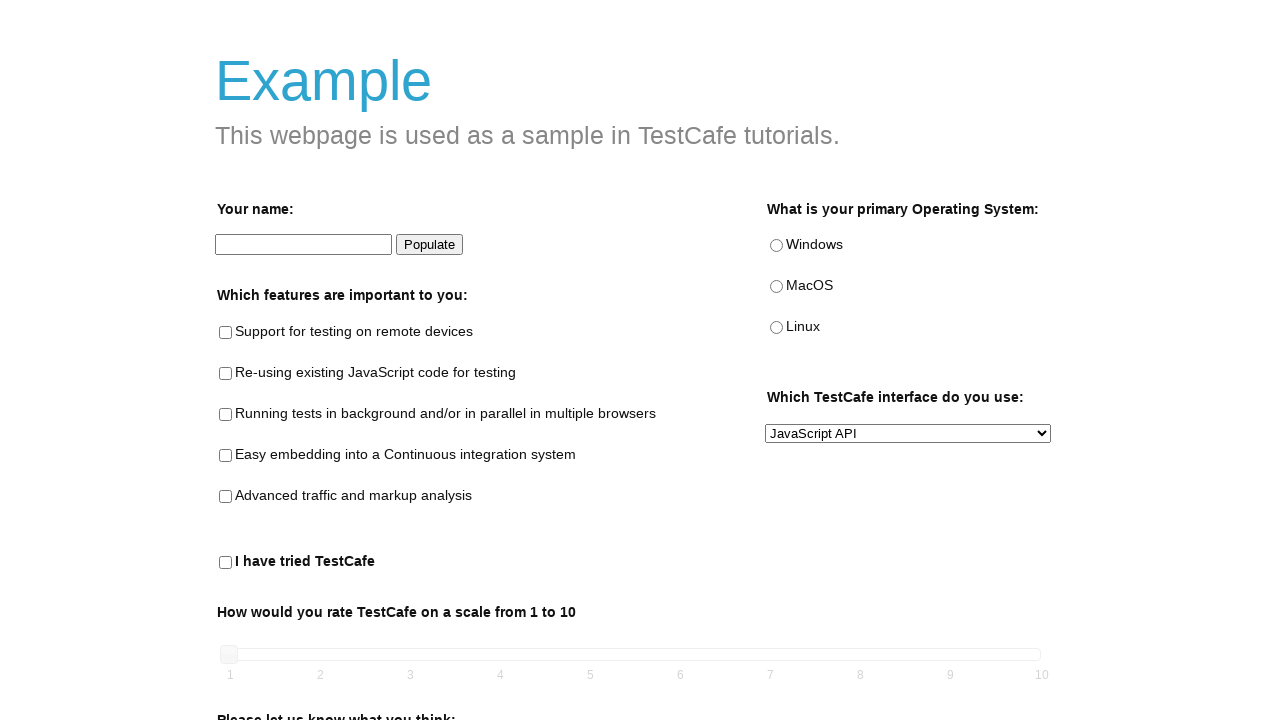

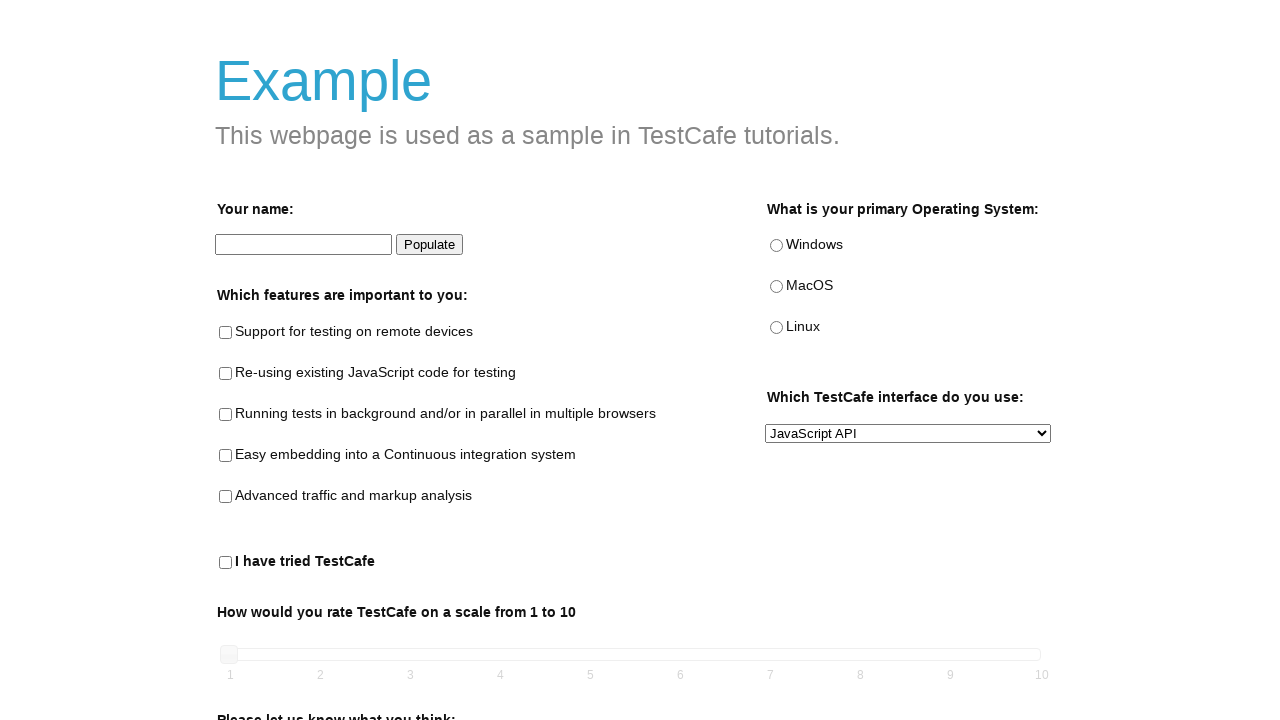